Tests the disabled input functionality by clicking the "Disabled Input" link, then clicking the enable button, waiting for the input field to become clickable, and verifying the status message shows "Input Enabled..."

Starting URL: http://uitestingplayground.com/

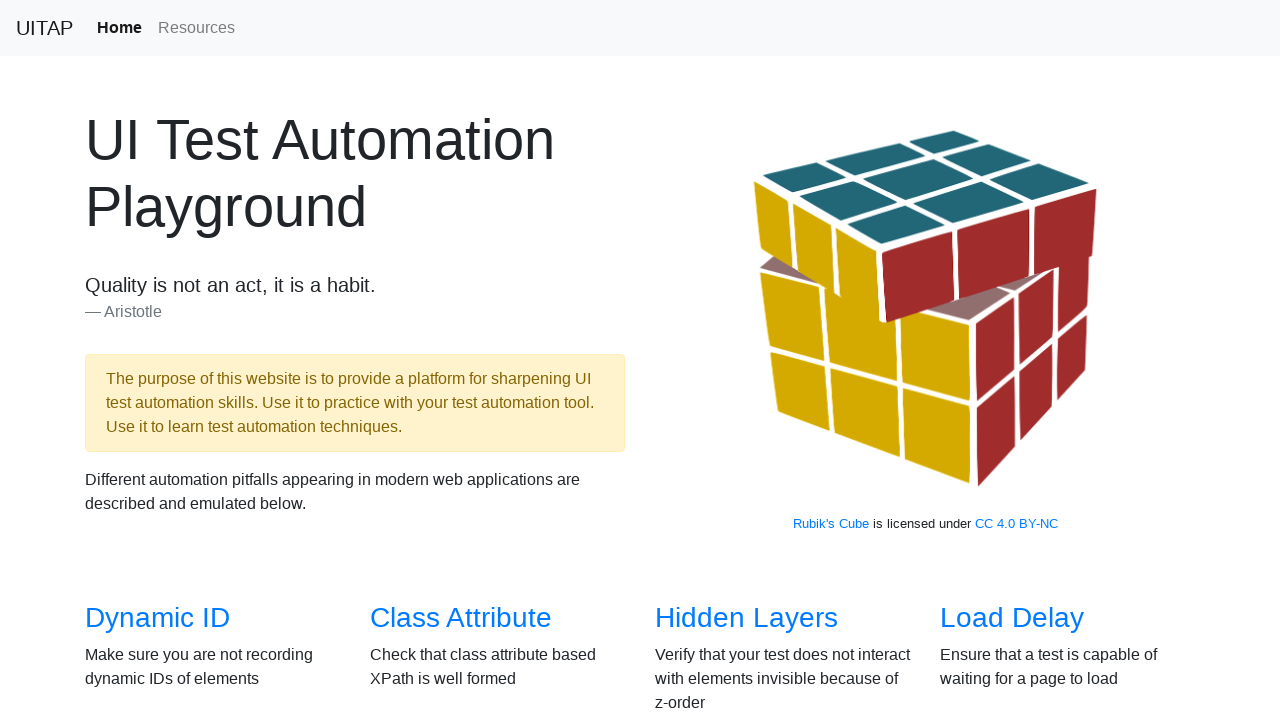

Clicked the 'Disabled Input' link at (461, 501) on xpath=//a[text()='Disabled Input']
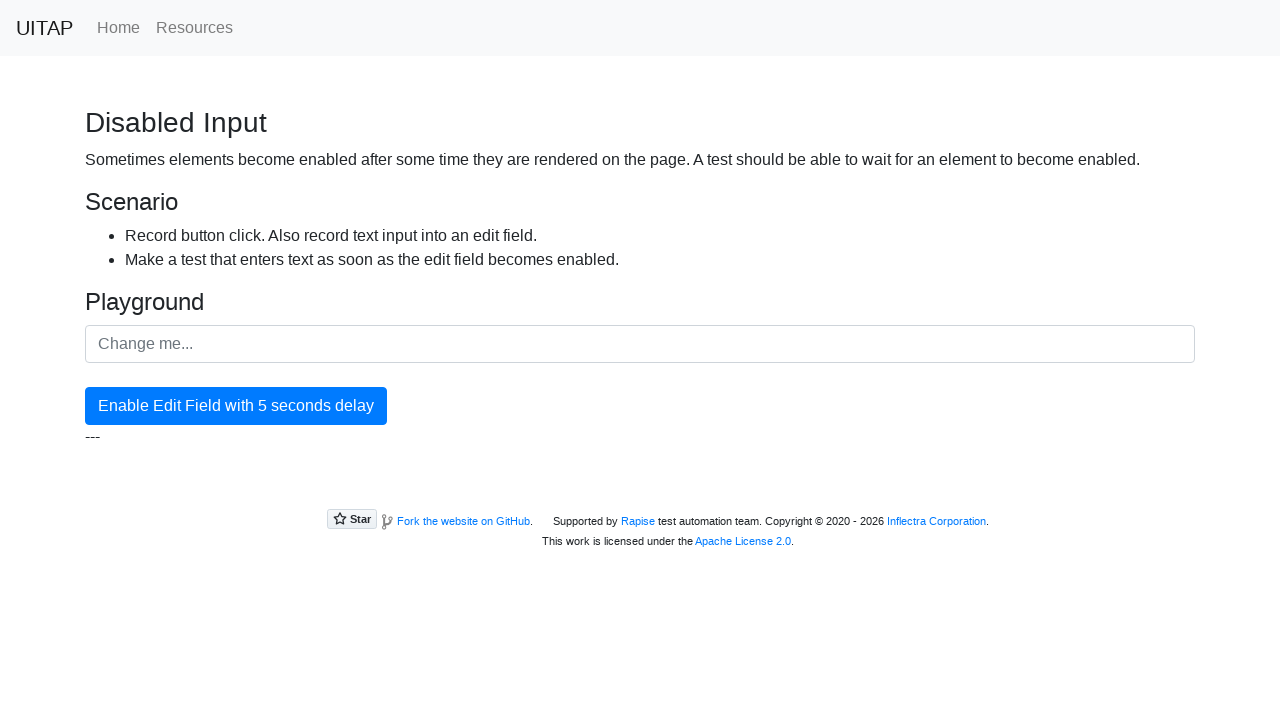

Clicked the enable button at (236, 406) on #enableButton
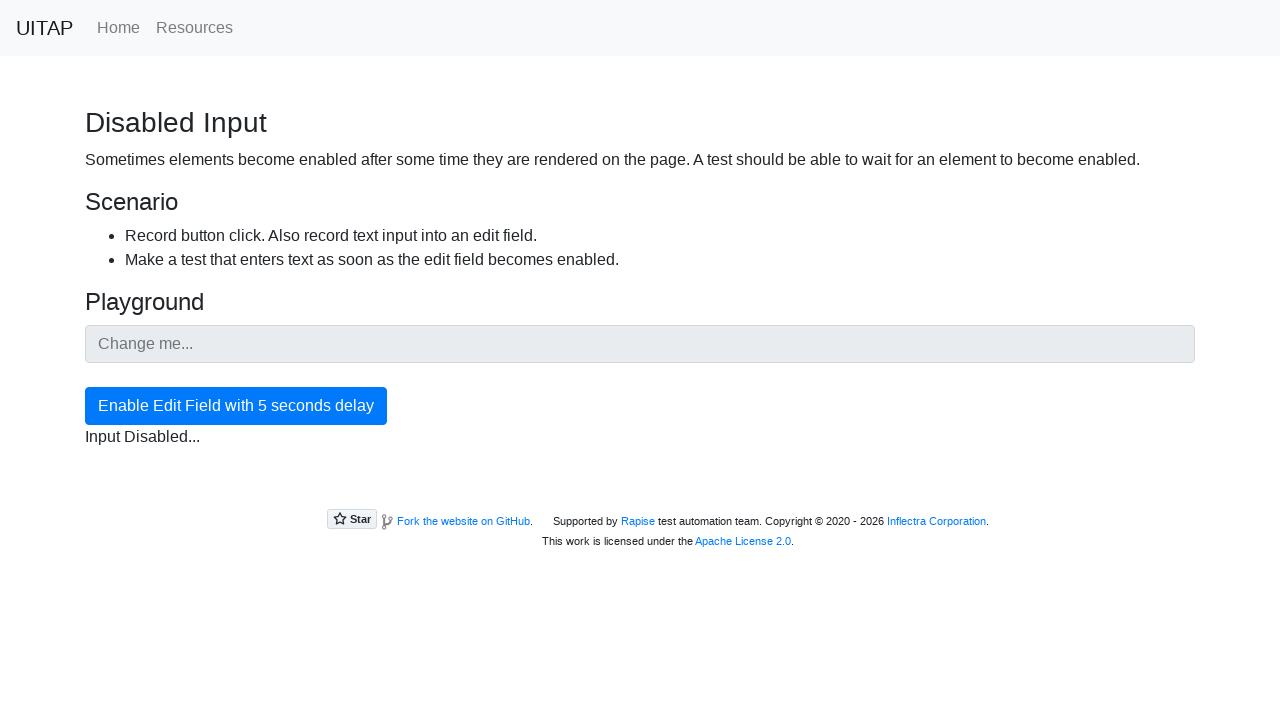

Input field became visible
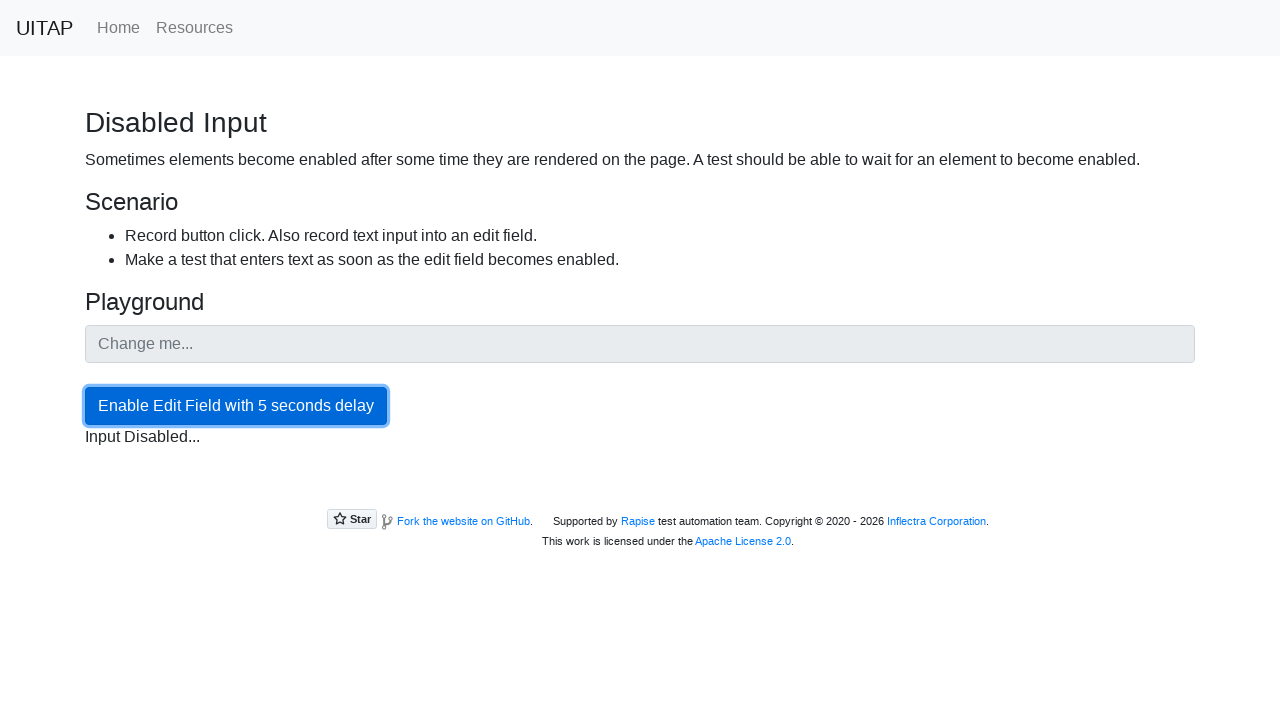

Input field became enabled (disabled property set to false)
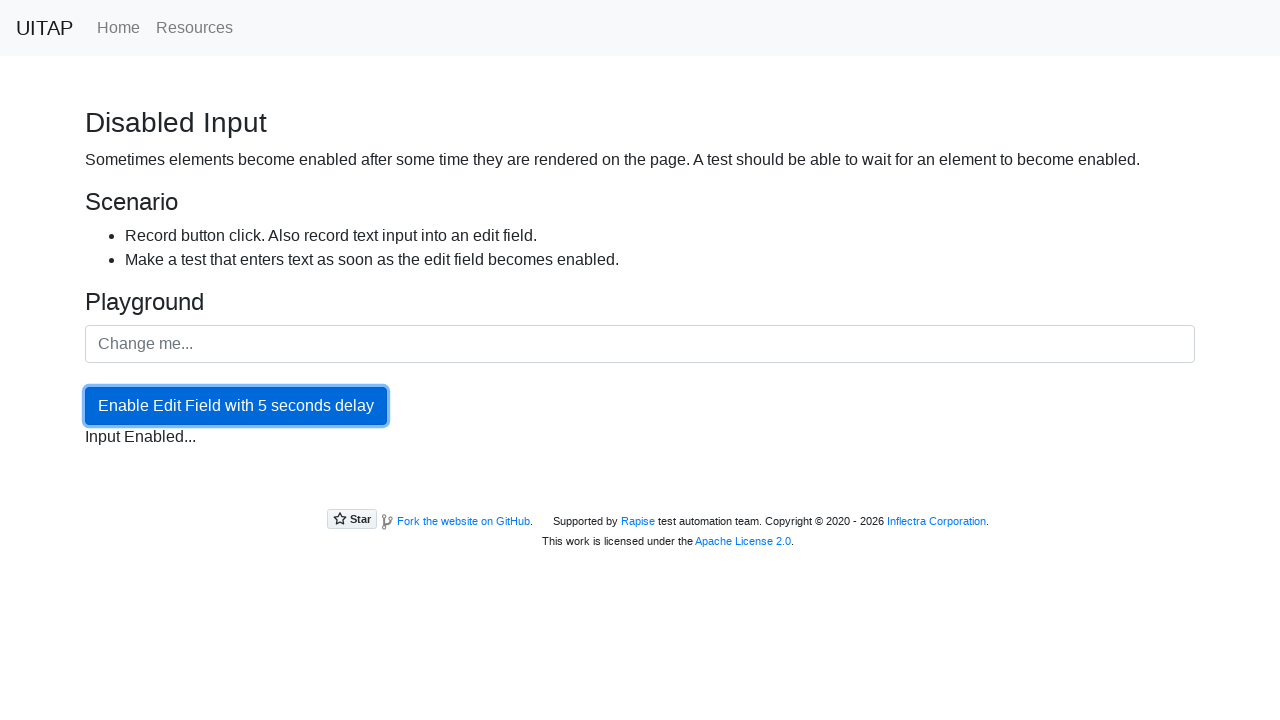

Located the status message element
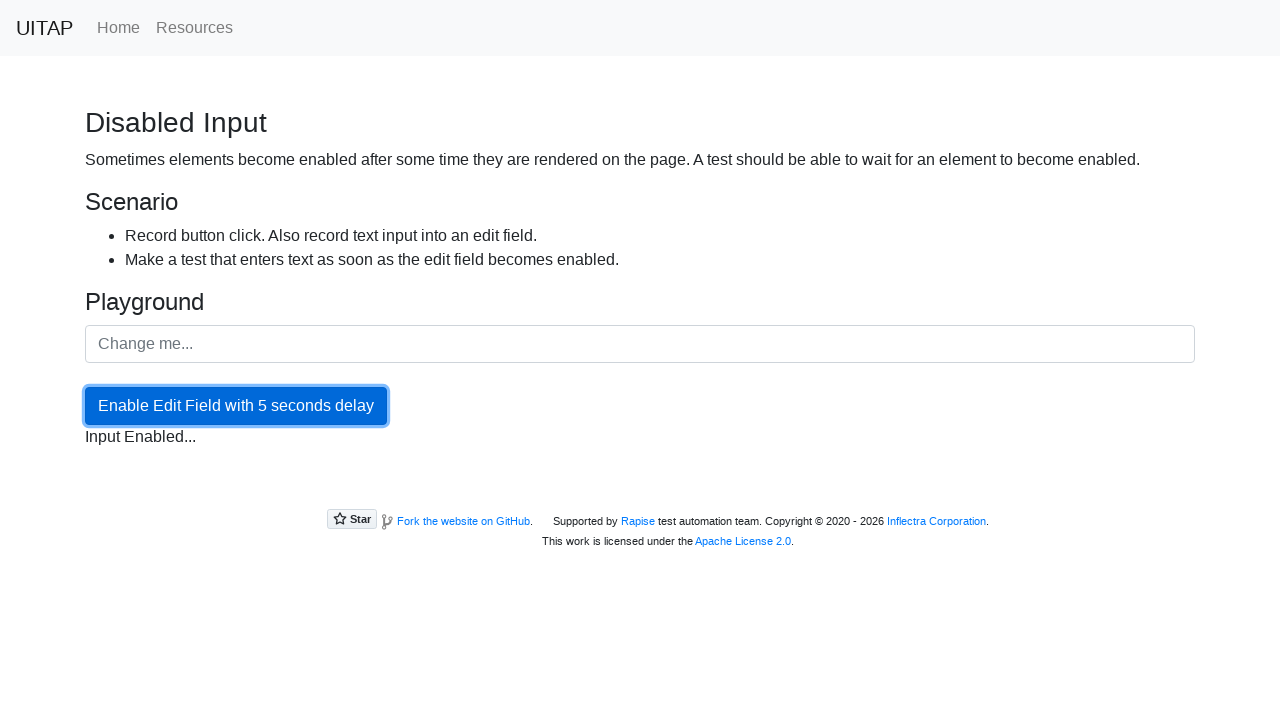

Verified status message displays 'Input Enabled...'
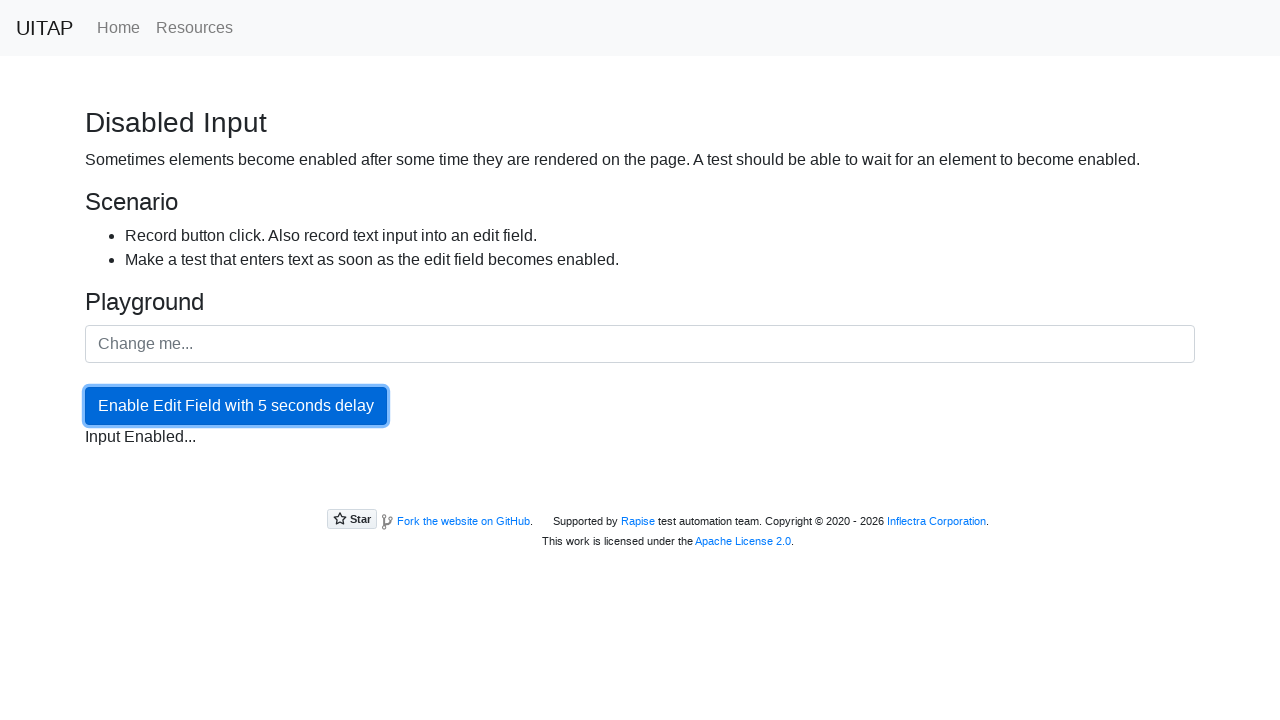

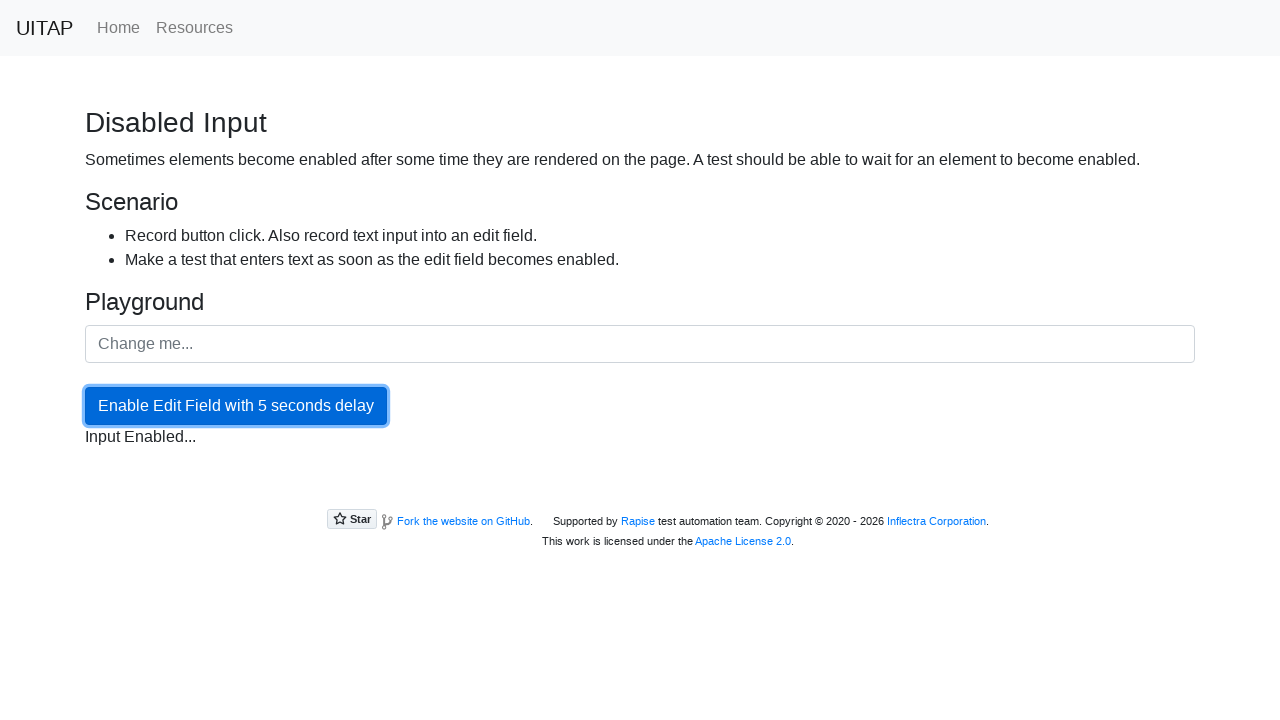